Tests registration form by filling password fields and clicking submit button

Starting URL: https://demo.automationtesting.in/Register.html

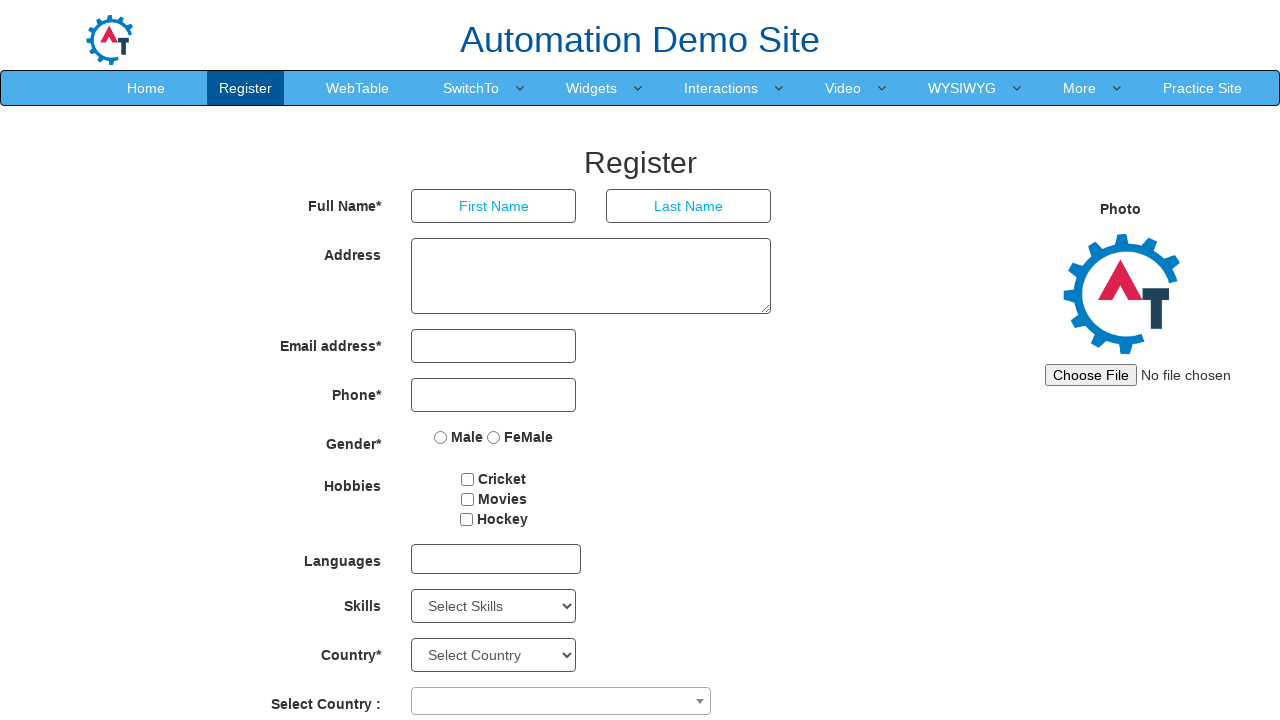

Filled first password field with 'Password123!' on #firstpassword
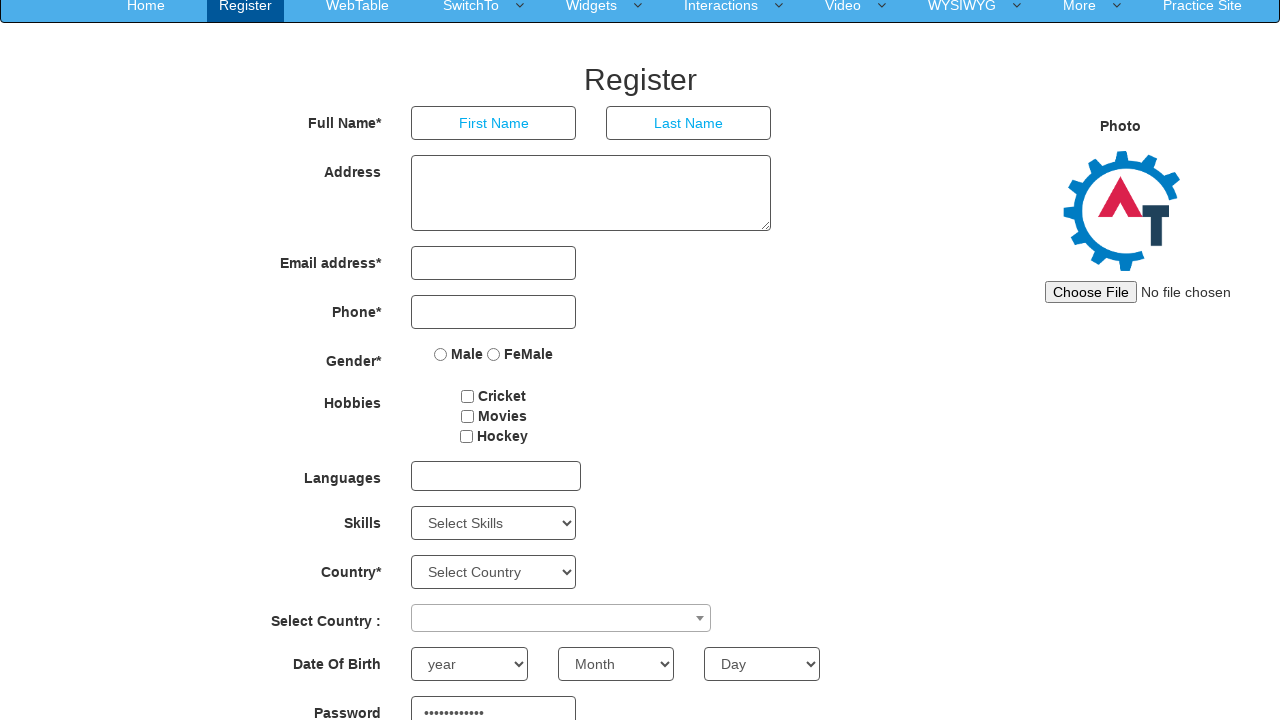

Filled confirm password field with 'Password123!' on #secondpassword
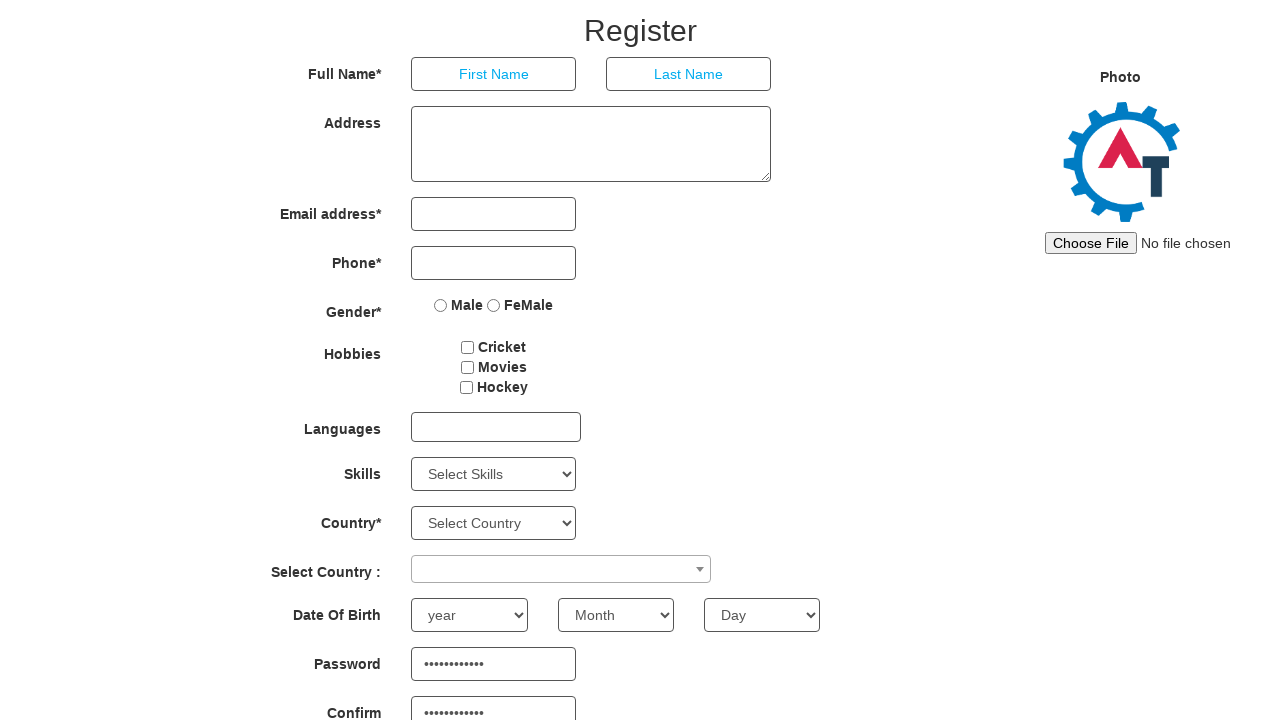

Clicked submit button to complete registration at (572, 623) on #submitbtn
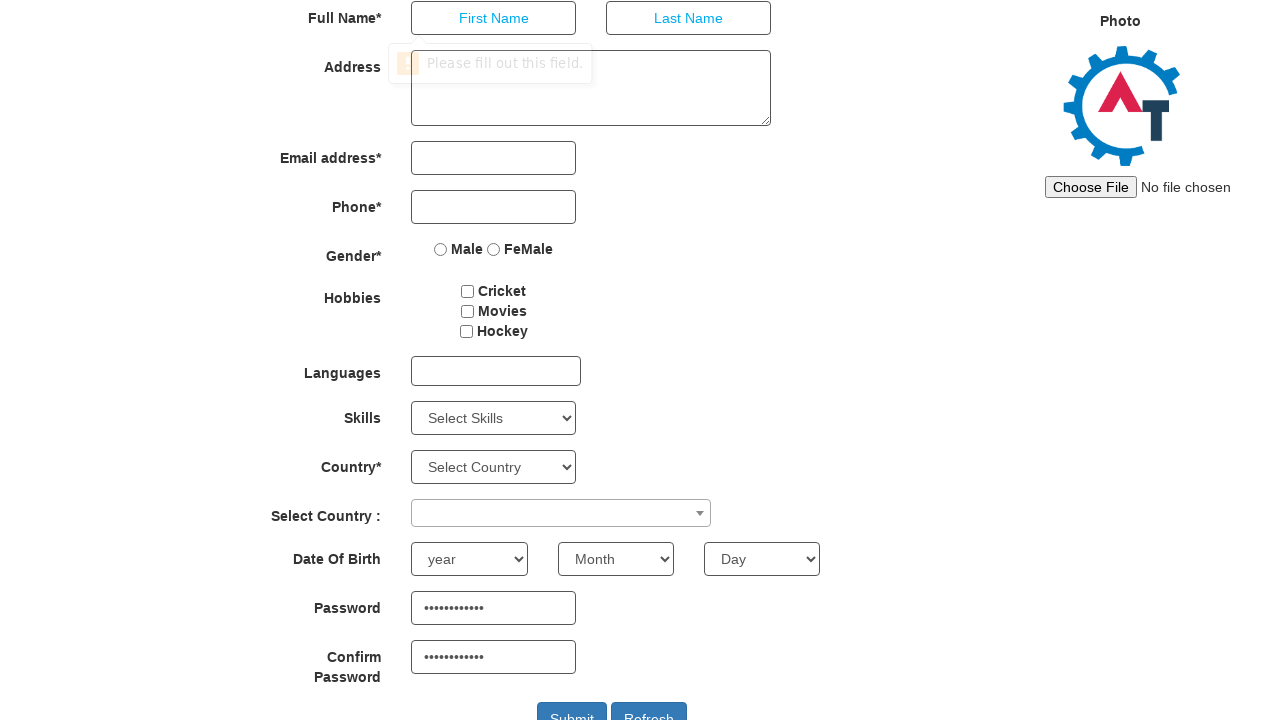

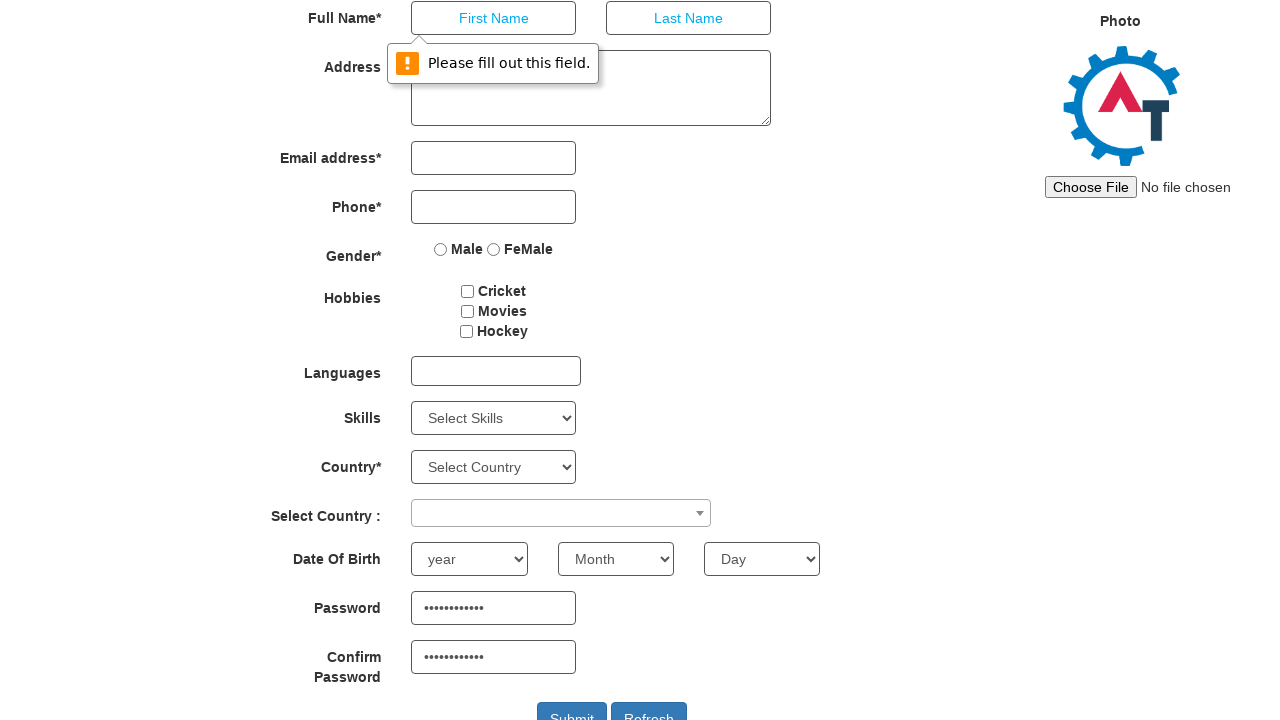